Navigates to Top List then to New Comments submenu and verifies header

Starting URL: http://www.99-bottles-of-beer.net/

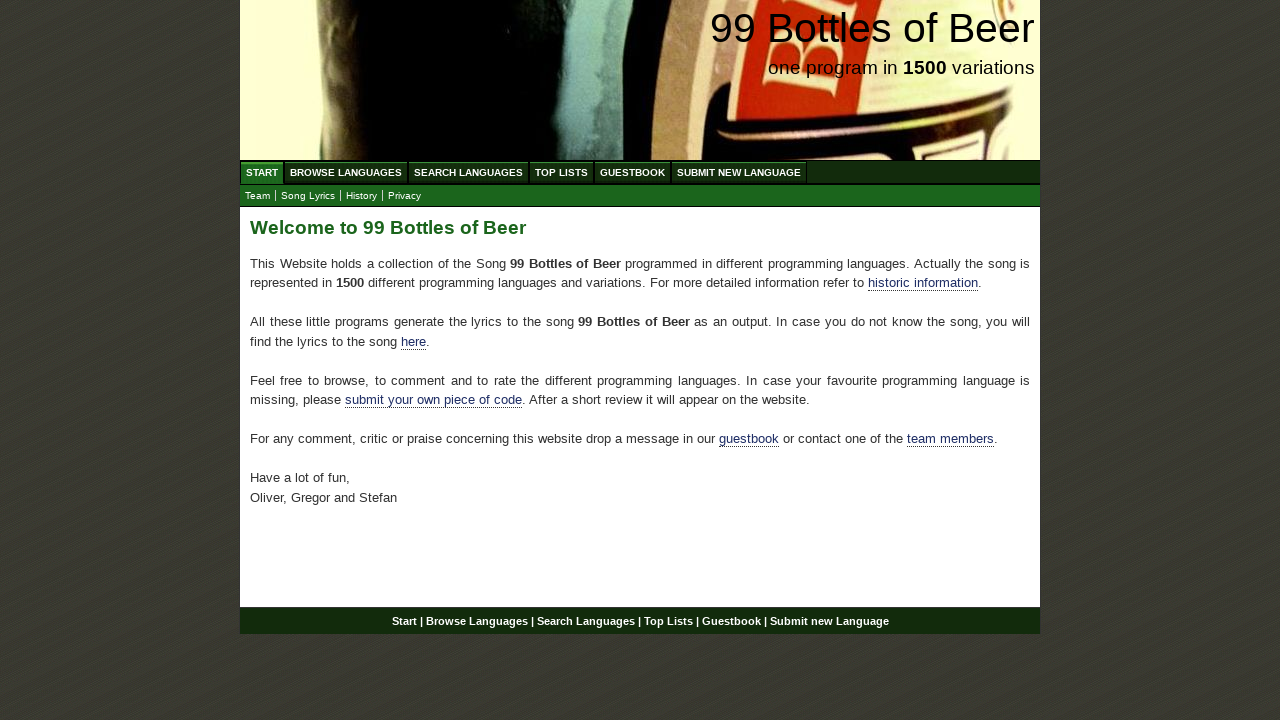

Clicked on Top List menu at (562, 172) on text=Top List
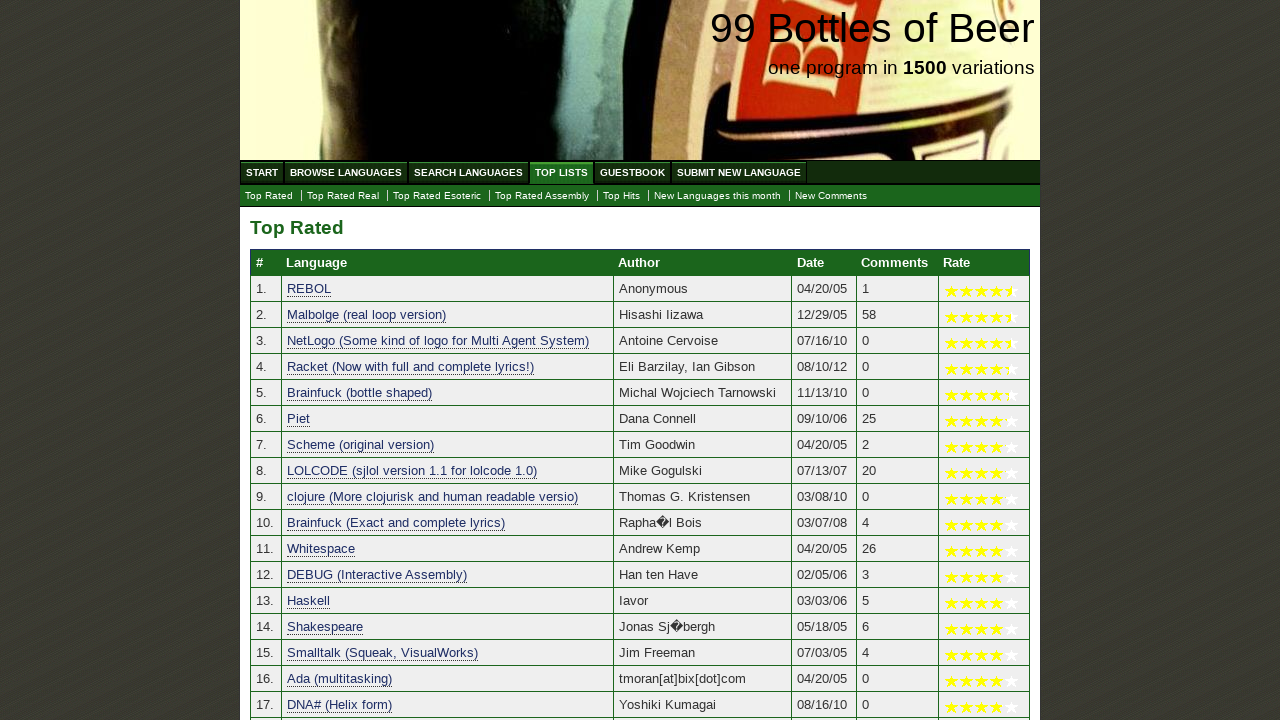

Clicked on New Comments submenu at (831, 196) on text=New Comments
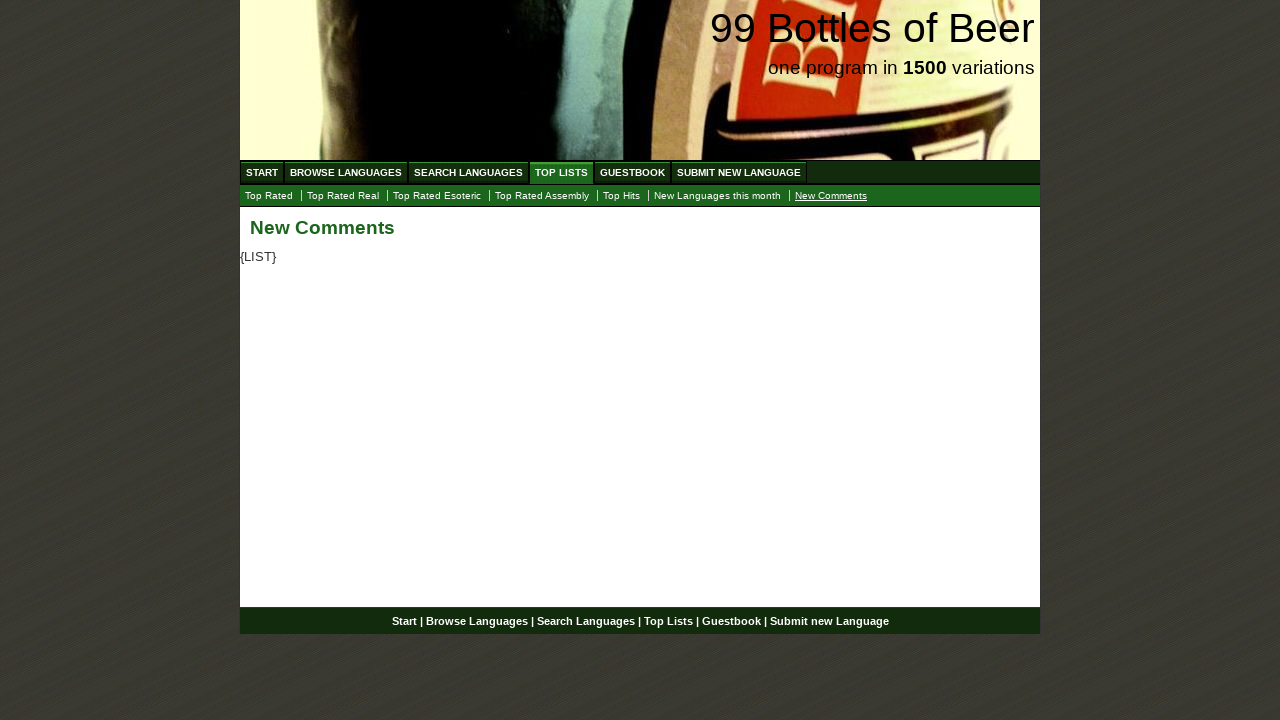

Waited for main header h2 element to load
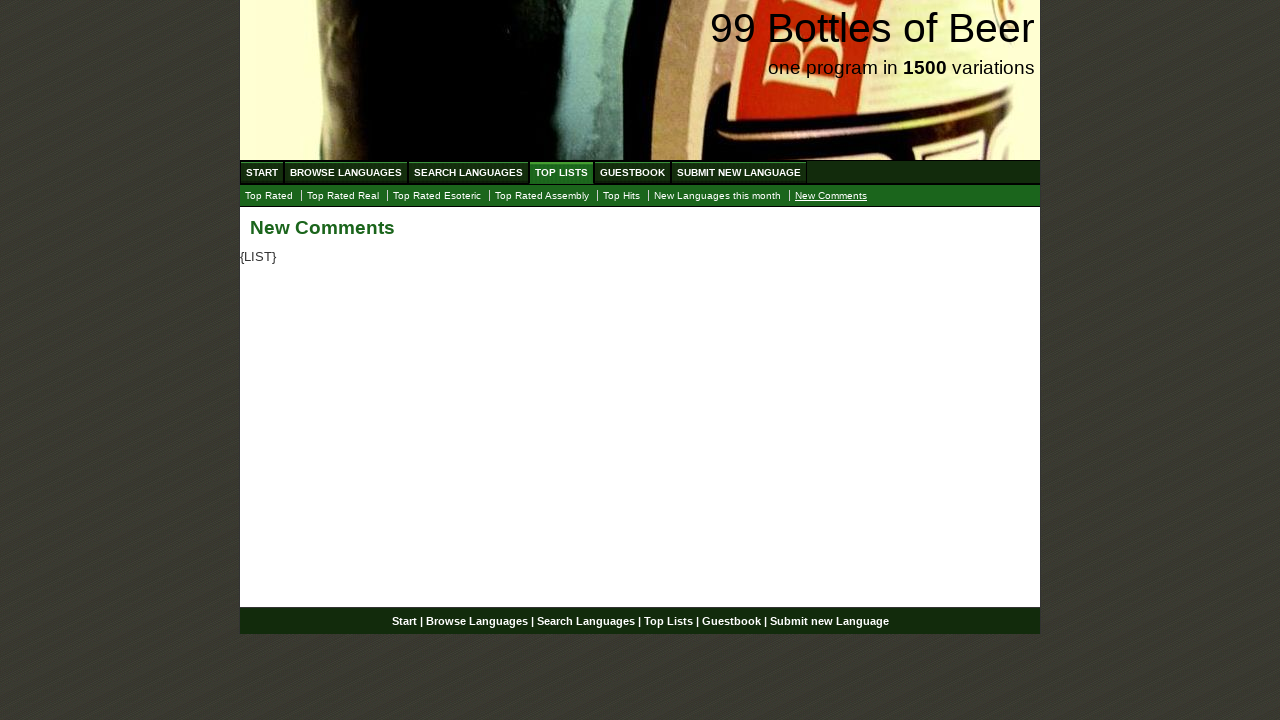

Retrieved header text: 'New Comments'
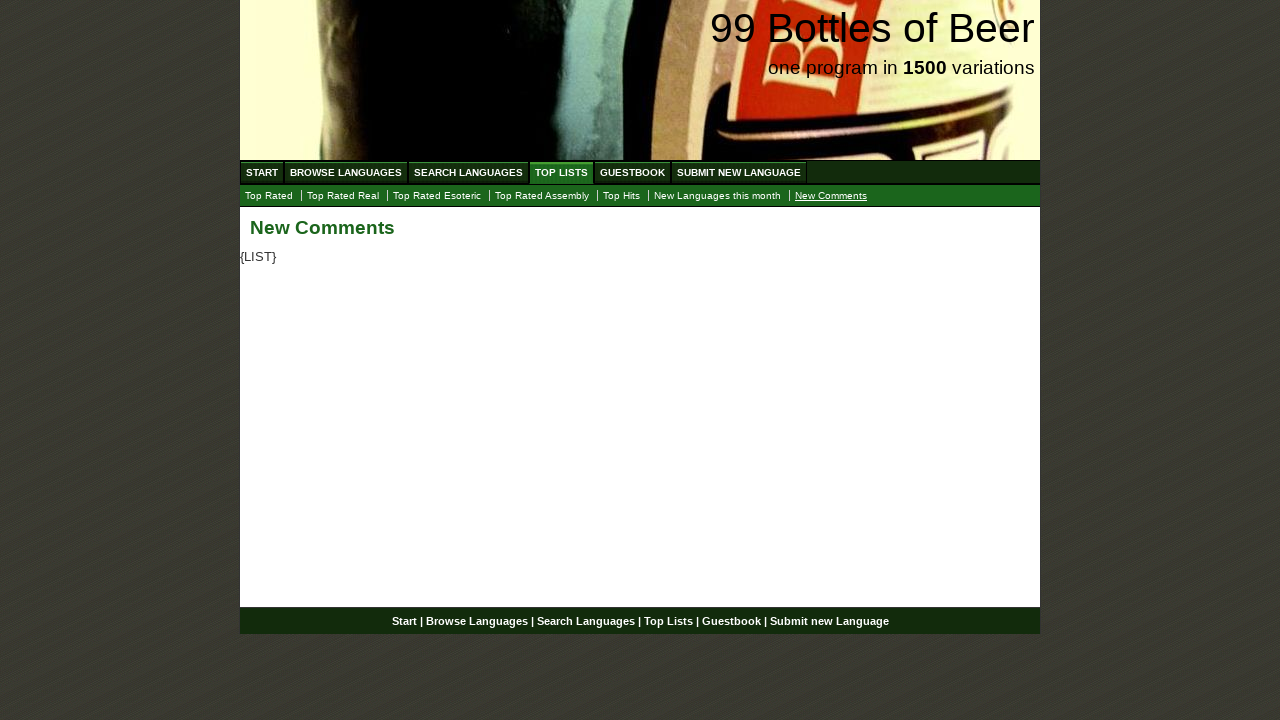

Verified header text equals 'New Comments'
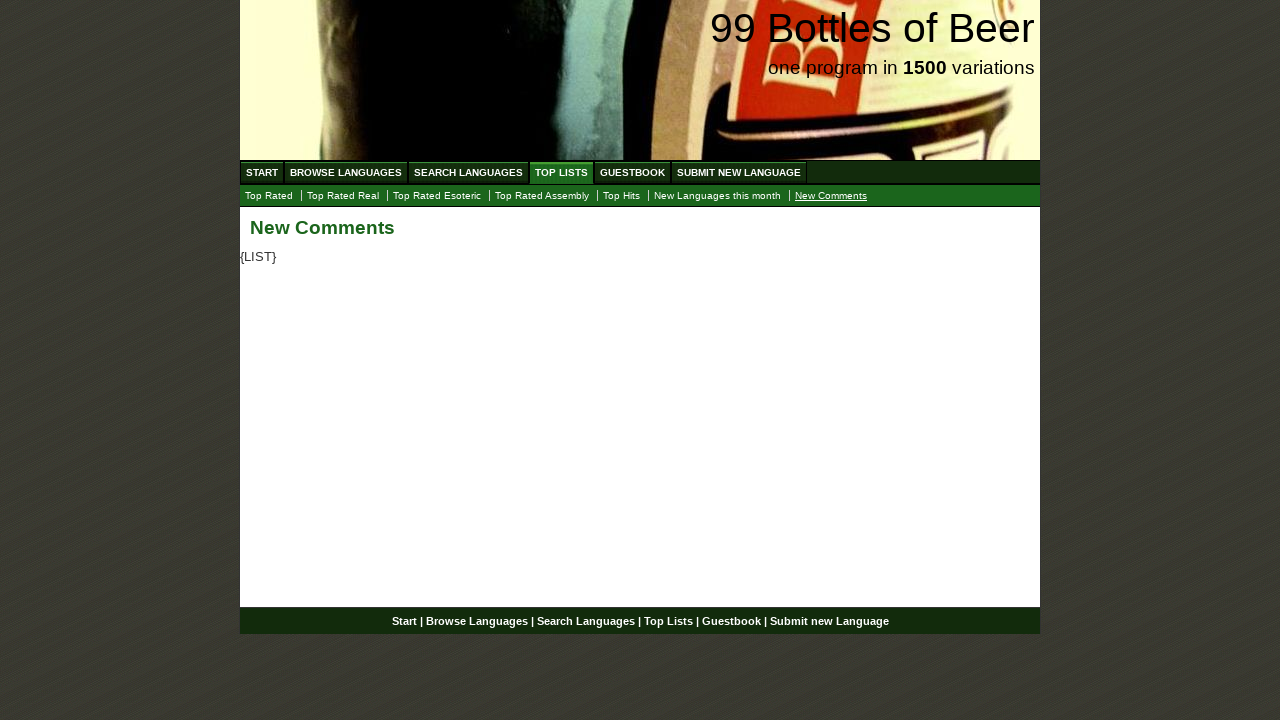

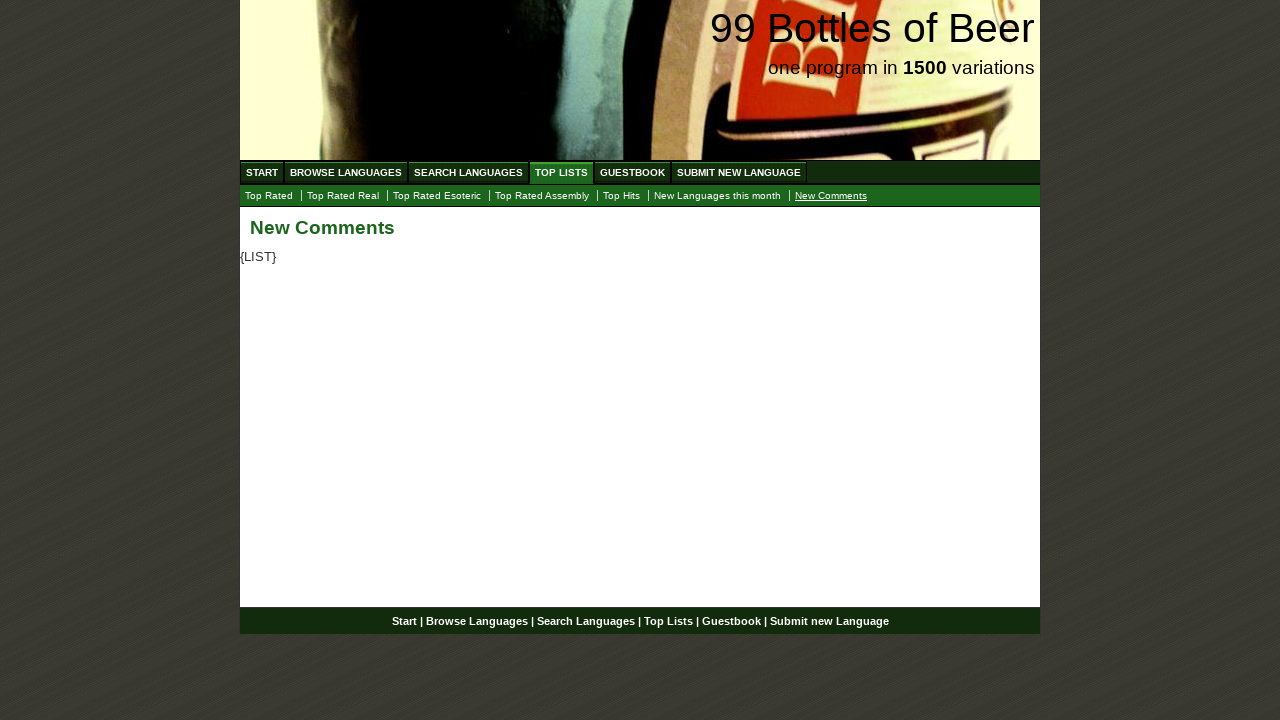